Navigates to the Selenium downloads page and clicks on the third "API Docs" link using XPath index selection to test element targeting with indexed XPath expressions.

Starting URL: https://www.selenium.dev/downloads/

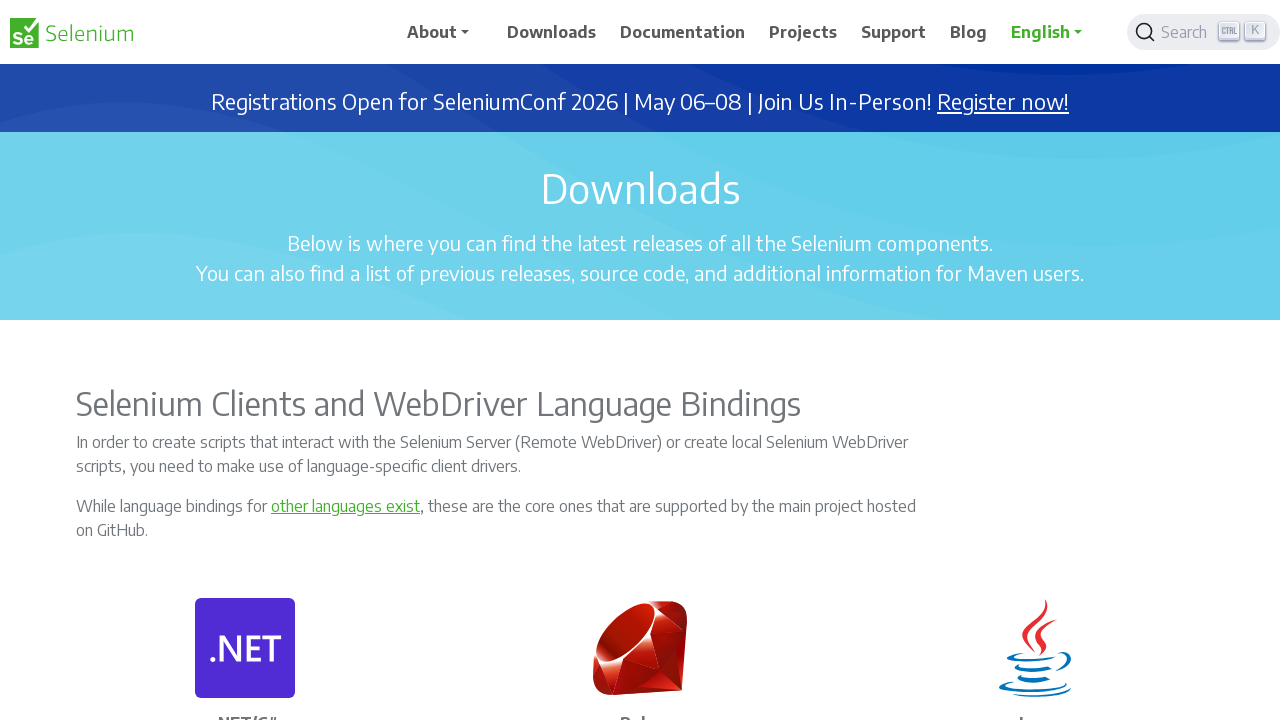

Navigated to Selenium downloads page
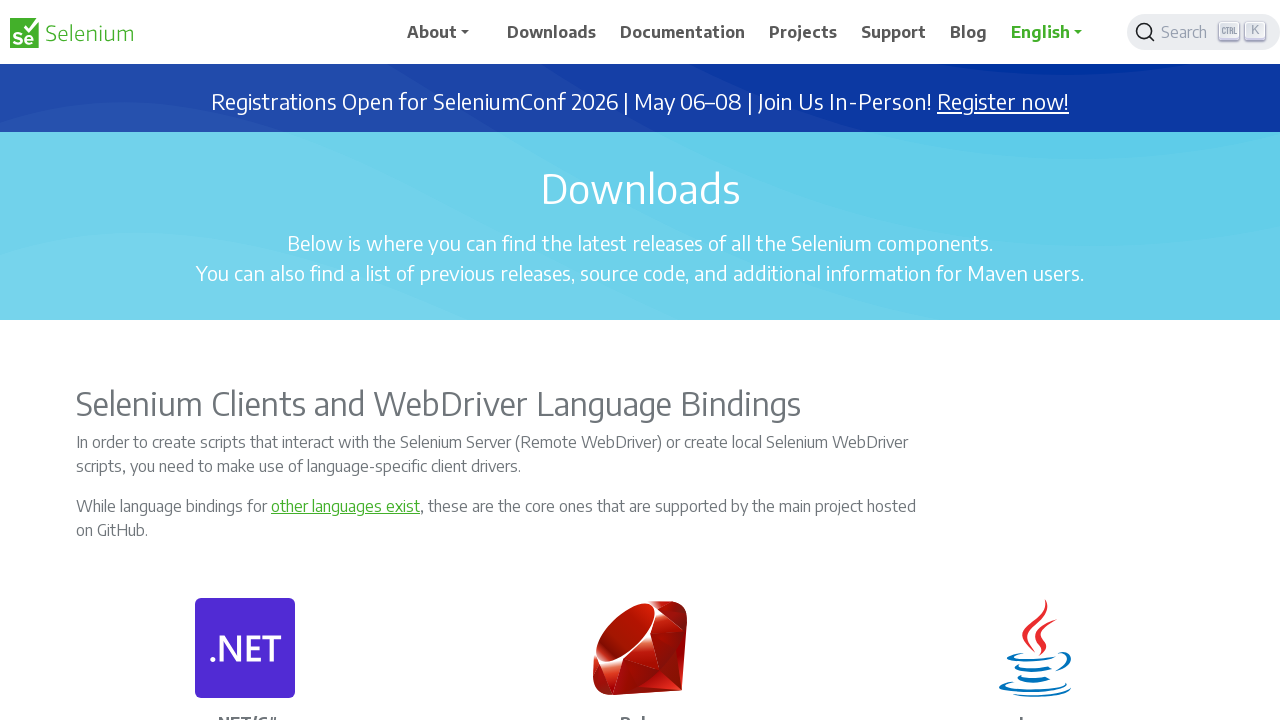

Clicked on the third 'API Docs' link using XPath index selection at (1035, 360) on (//a[.='API Docs'])[3]
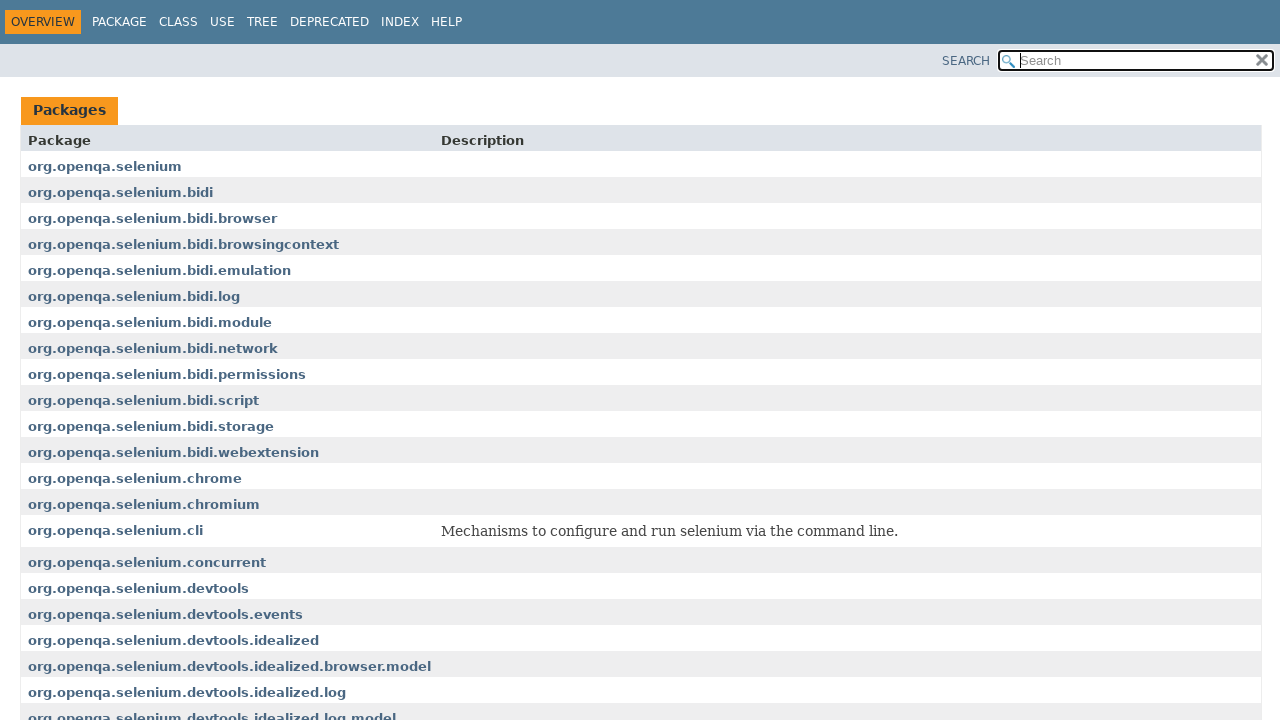

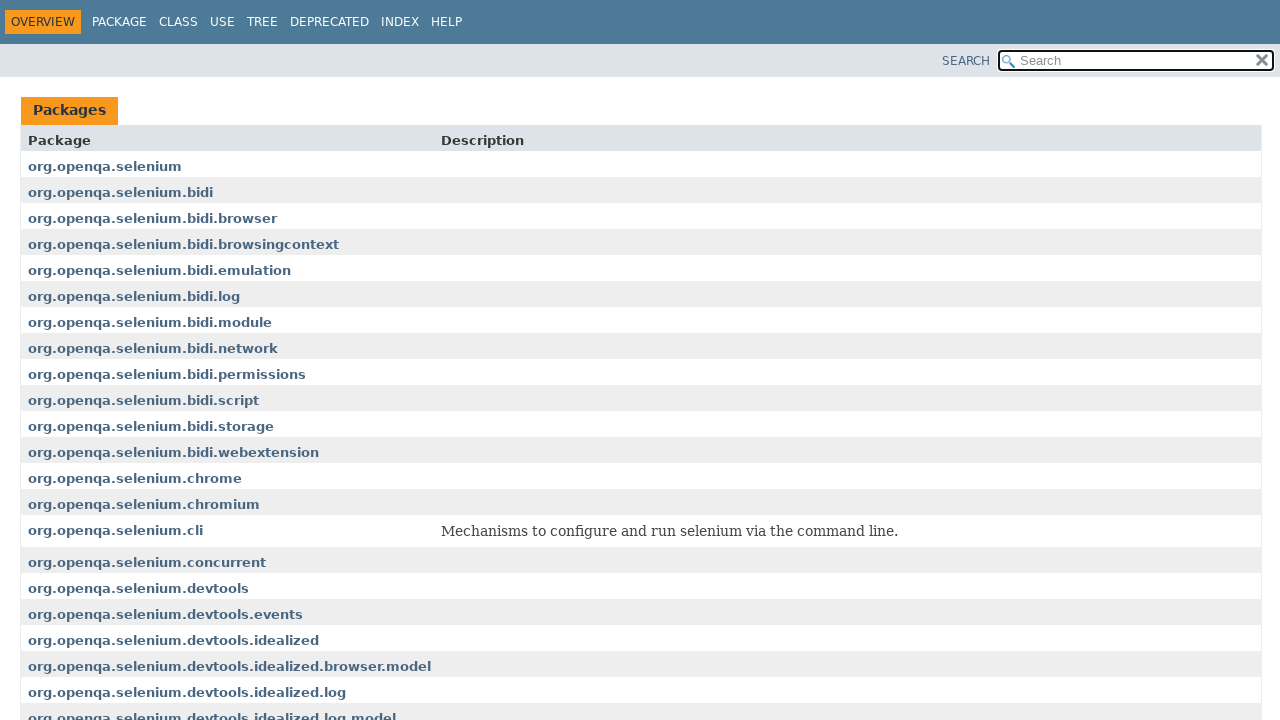